Tests that a webpage loads correctly at various mobile viewport resolutions (360x640, 414x896, 375x667) by navigating to the page and waiting for content to be visible.

Starting URL: https://www.getcalley.com/best-auto-dialer-app

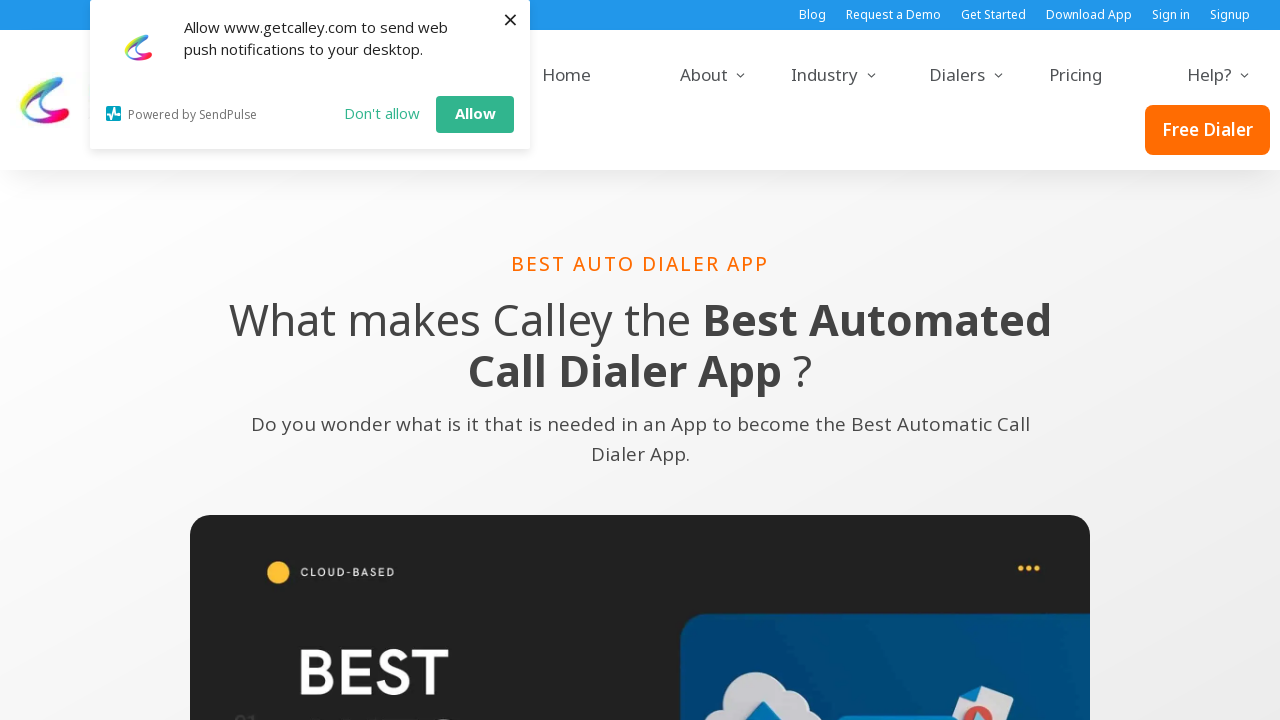

Set viewport size to 360x640
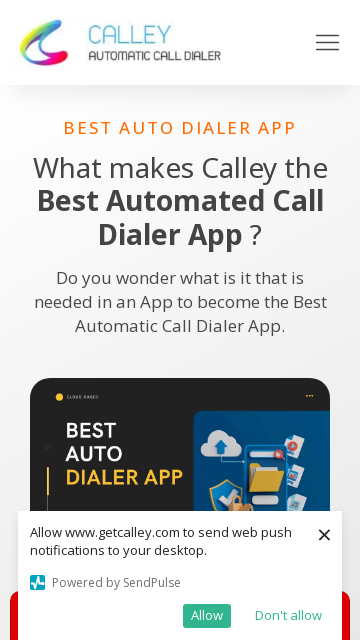

Navigated to https://www.getcalley.com/best-auto-dialer-app at 360x640 resolution
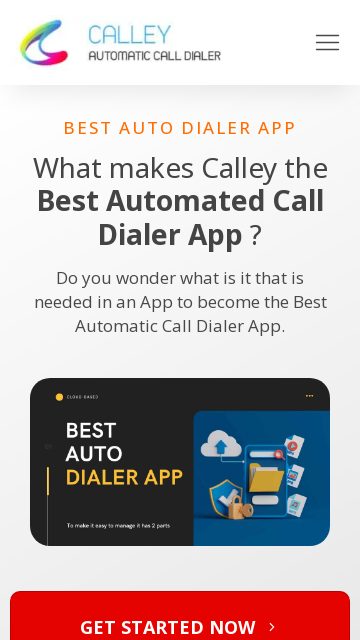

Page fully loaded (networkidle) at 360x640 resolution
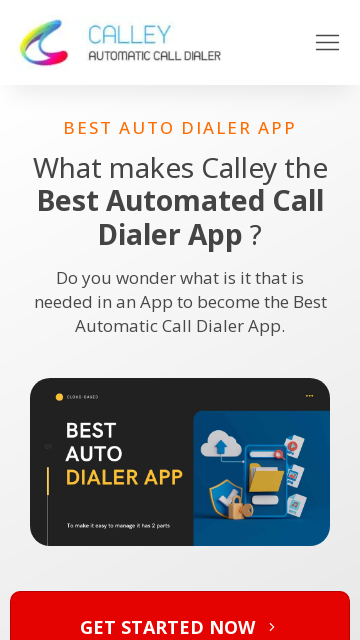

Set viewport size to 414x896
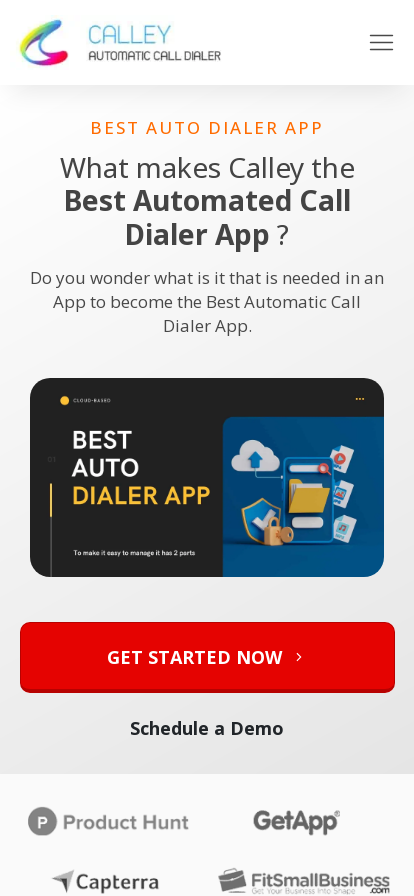

Navigated to https://www.getcalley.com/best-auto-dialer-app at 414x896 resolution
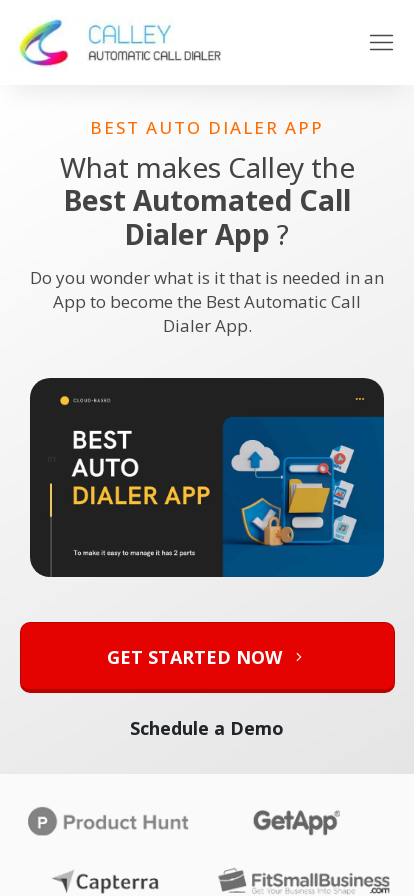

Page fully loaded (networkidle) at 414x896 resolution
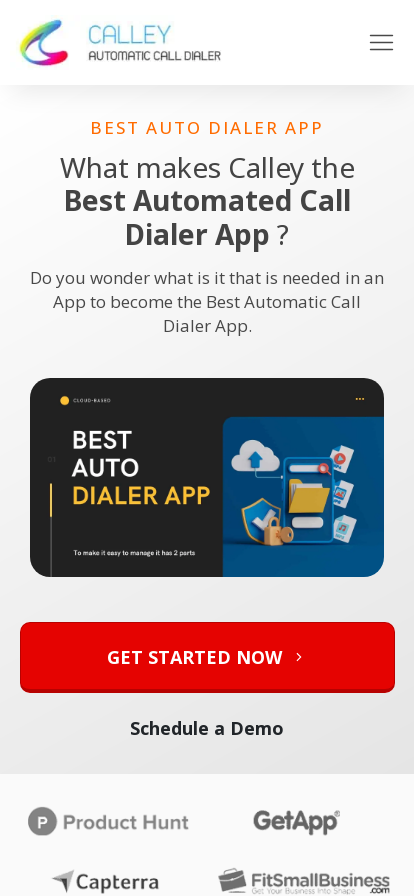

Set viewport size to 375x667
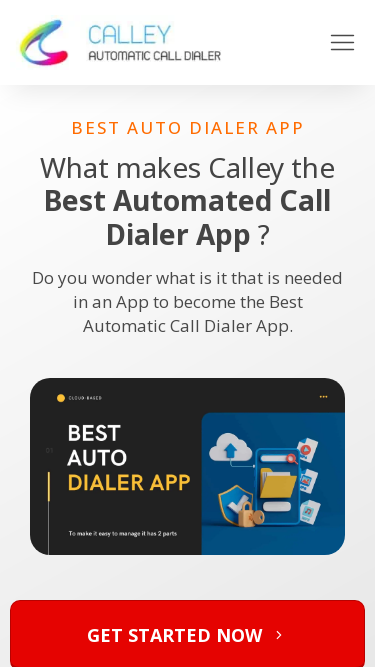

Navigated to https://www.getcalley.com/best-auto-dialer-app at 375x667 resolution
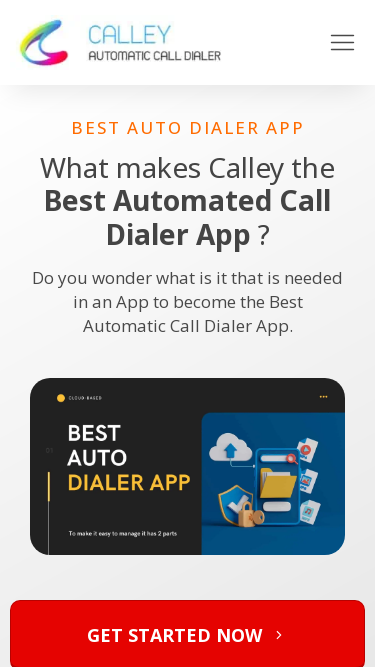

Page fully loaded (networkidle) at 375x667 resolution
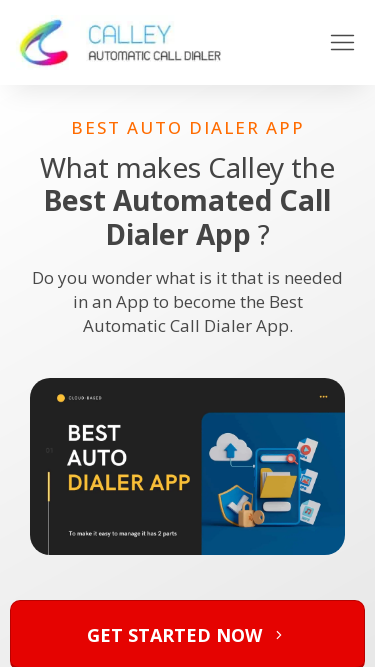

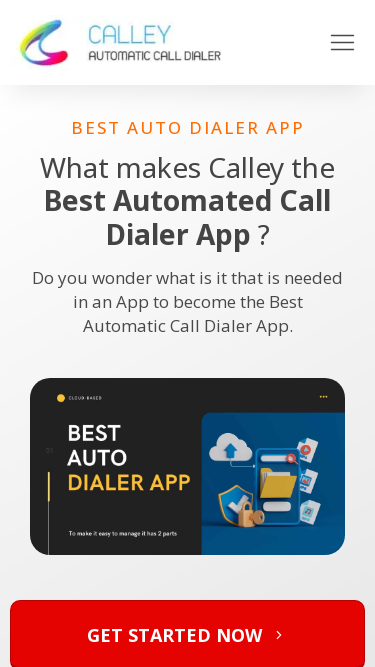